Navigates to a Chinese blog page and verifies the page title contains expected text

Starting URL: https://www.cnblogs.com/yoyoketang/

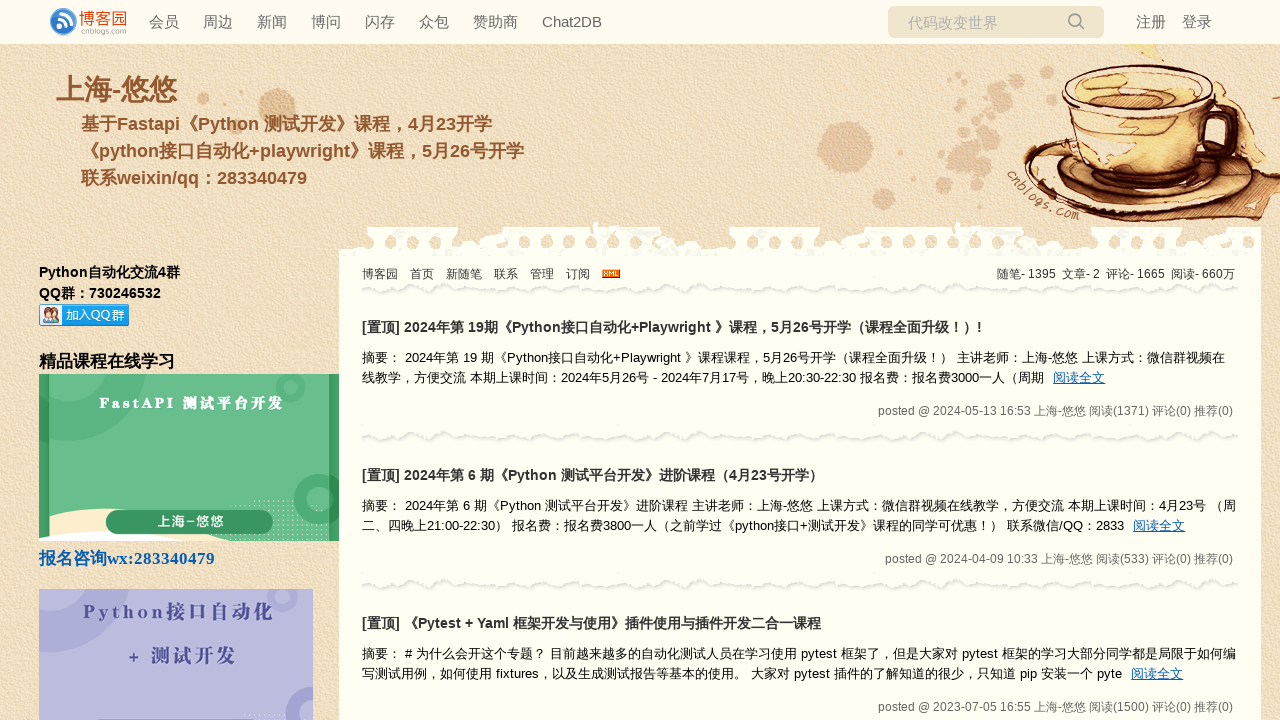

Navigated to CNBlogs Chinese blog page
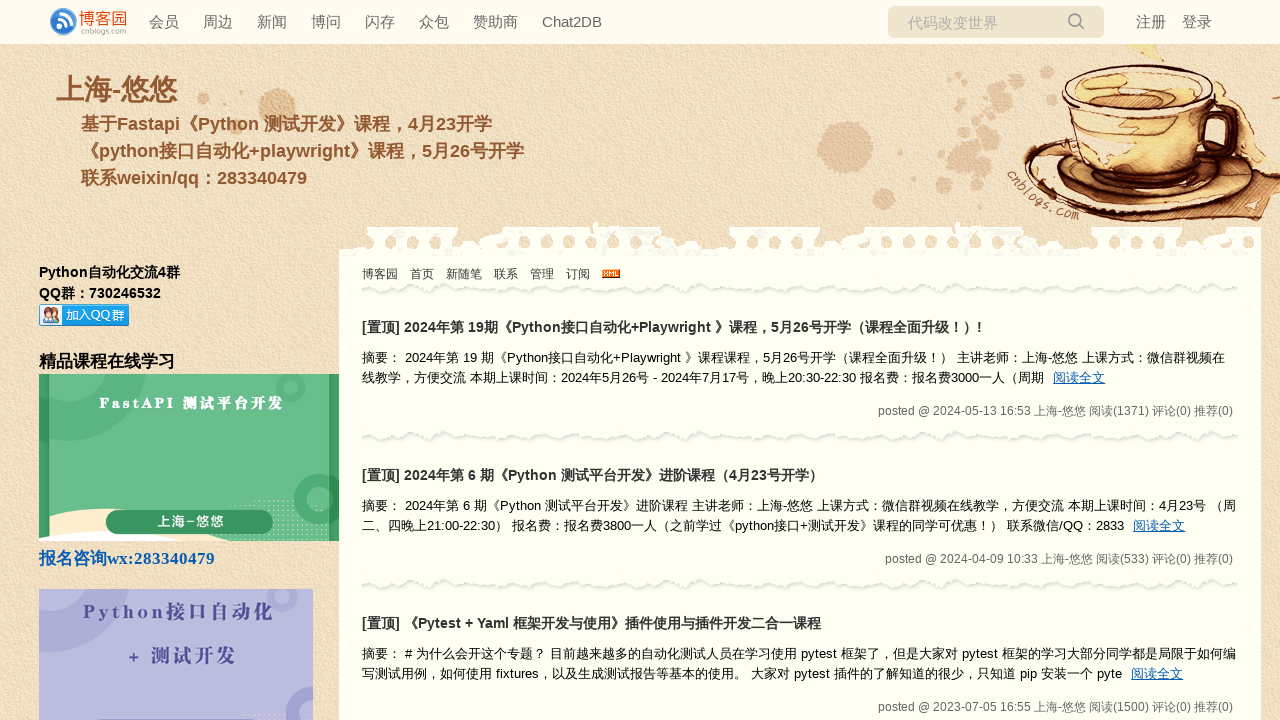

Page loaded and DOM content initialized
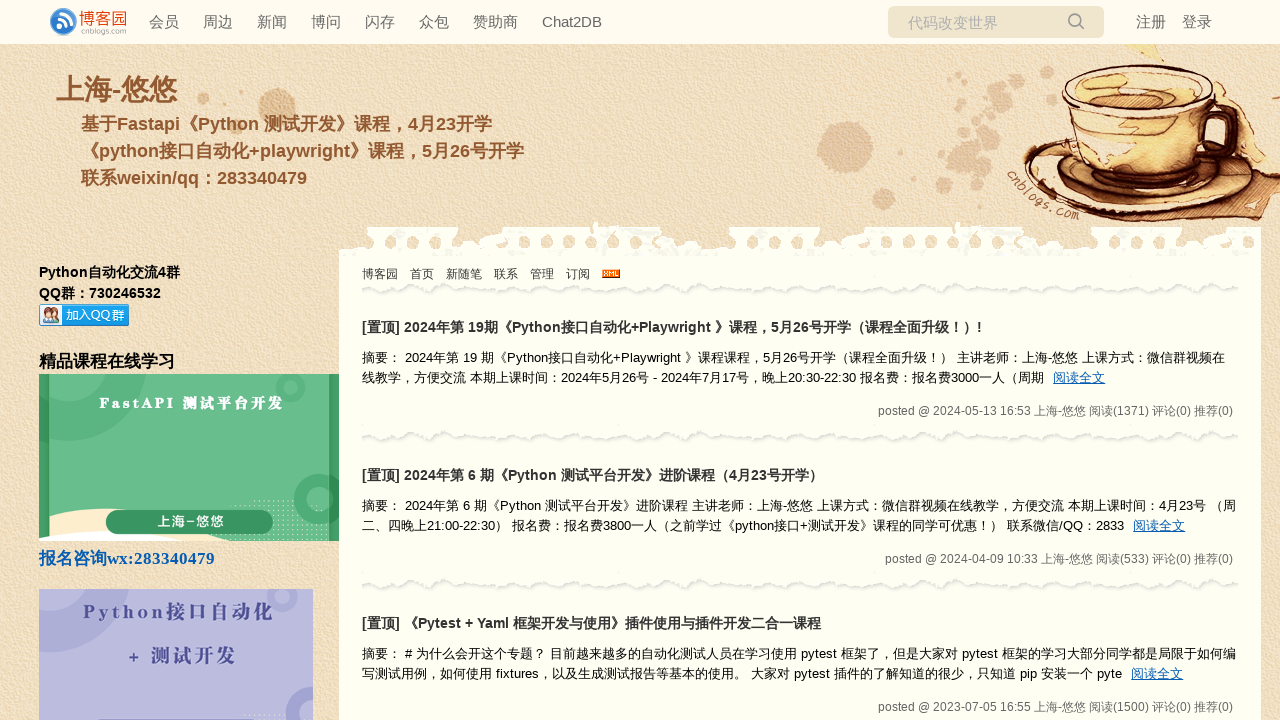

Retrieved page title: 上海-悠悠 - 博客园
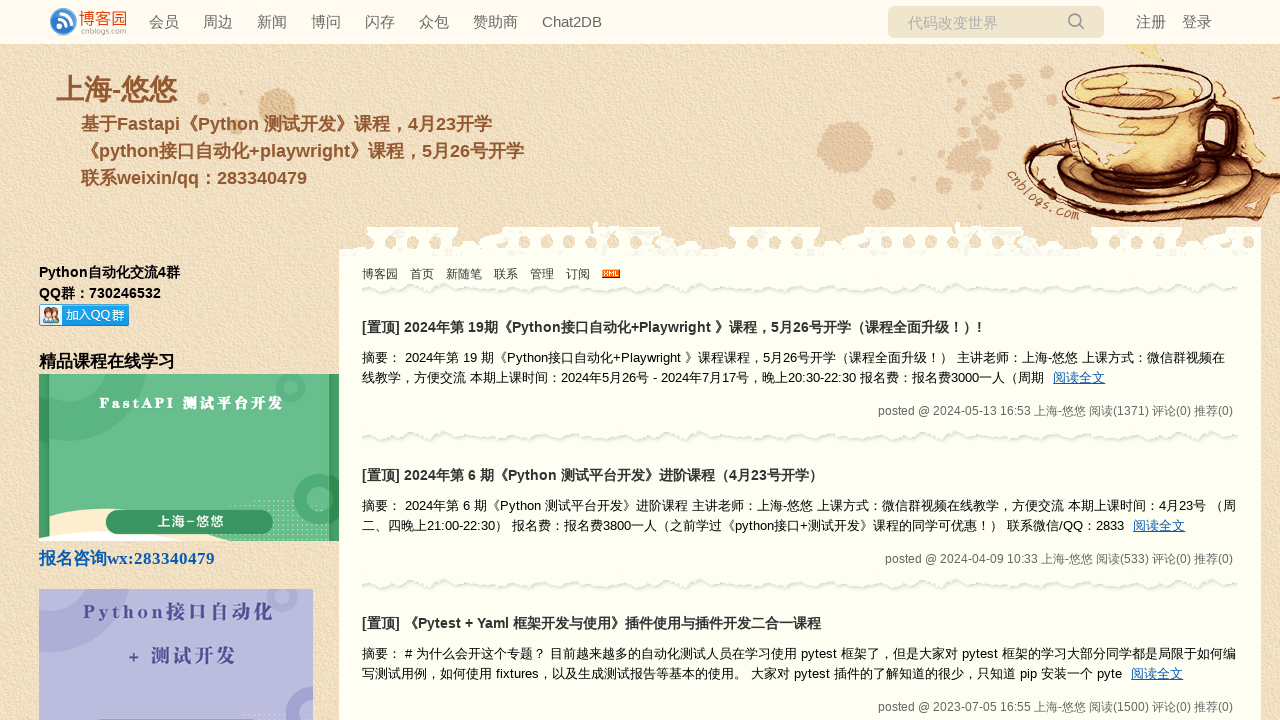

Verified page title contains expected text '悠悠'
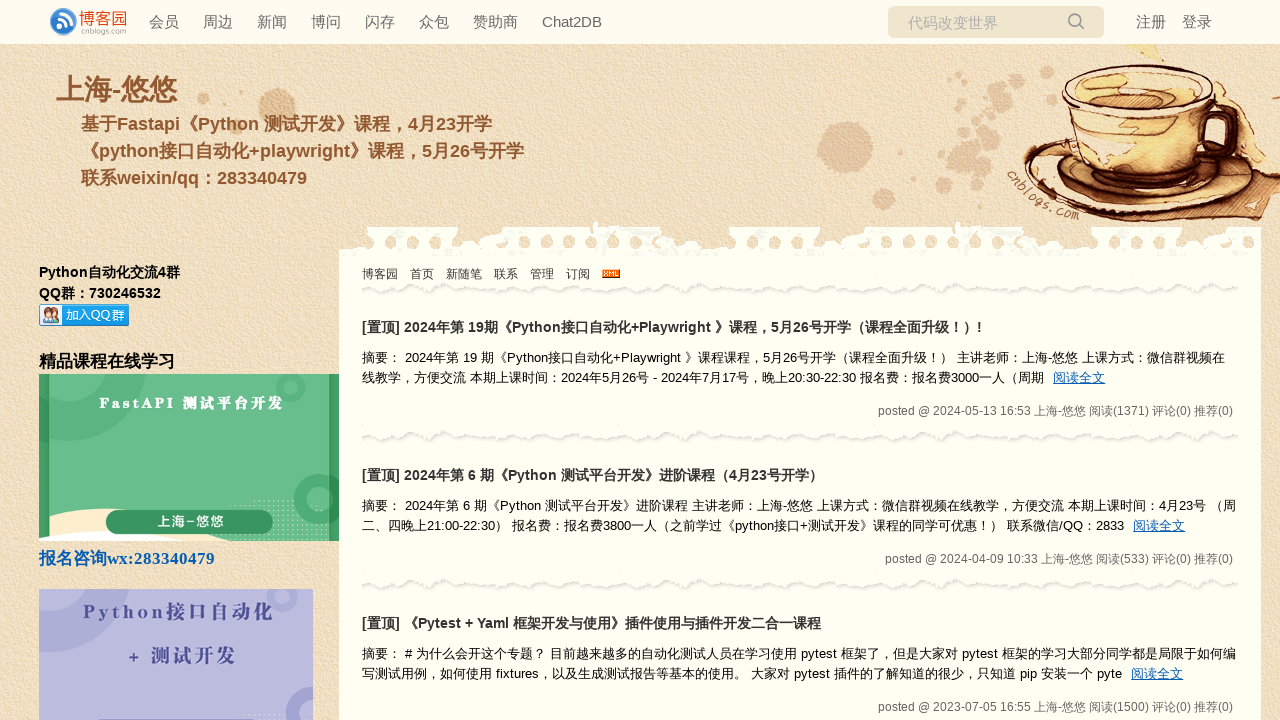

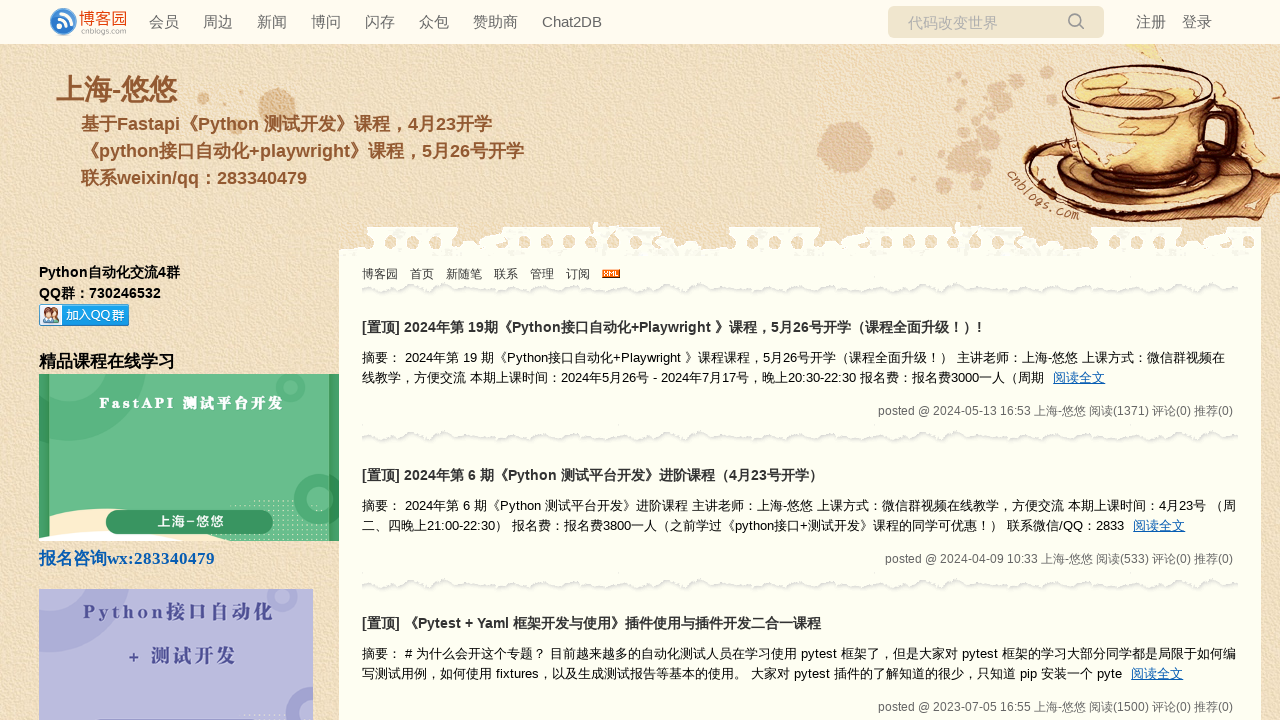